Tests JavaScript alert functionality by navigating to the JavaScript Alerts page, clicking a button to trigger a prompt, and entering text

Starting URL: http://practice.cydeo.com/

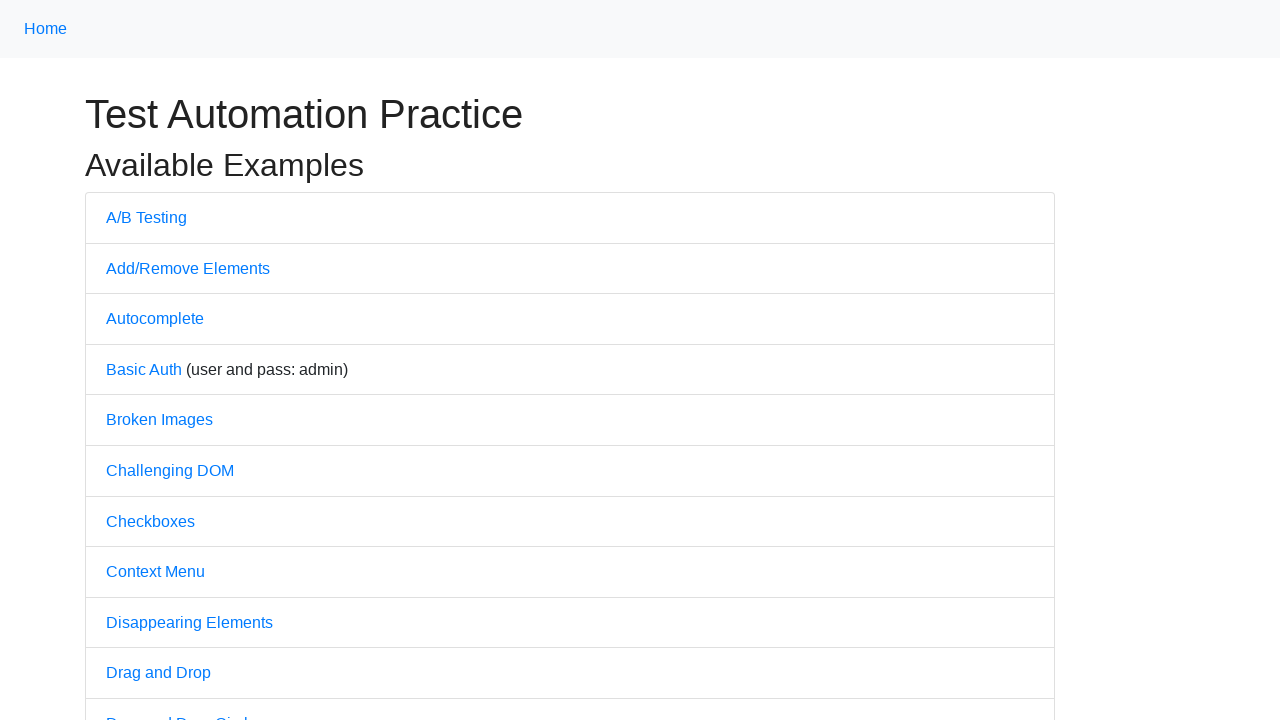

Clicked on JavaScript Alerts link from the list at (166, 361) on xpath=//li[@class='list-group-item']/a[contains(text(), 'JavaScript Alerts')]
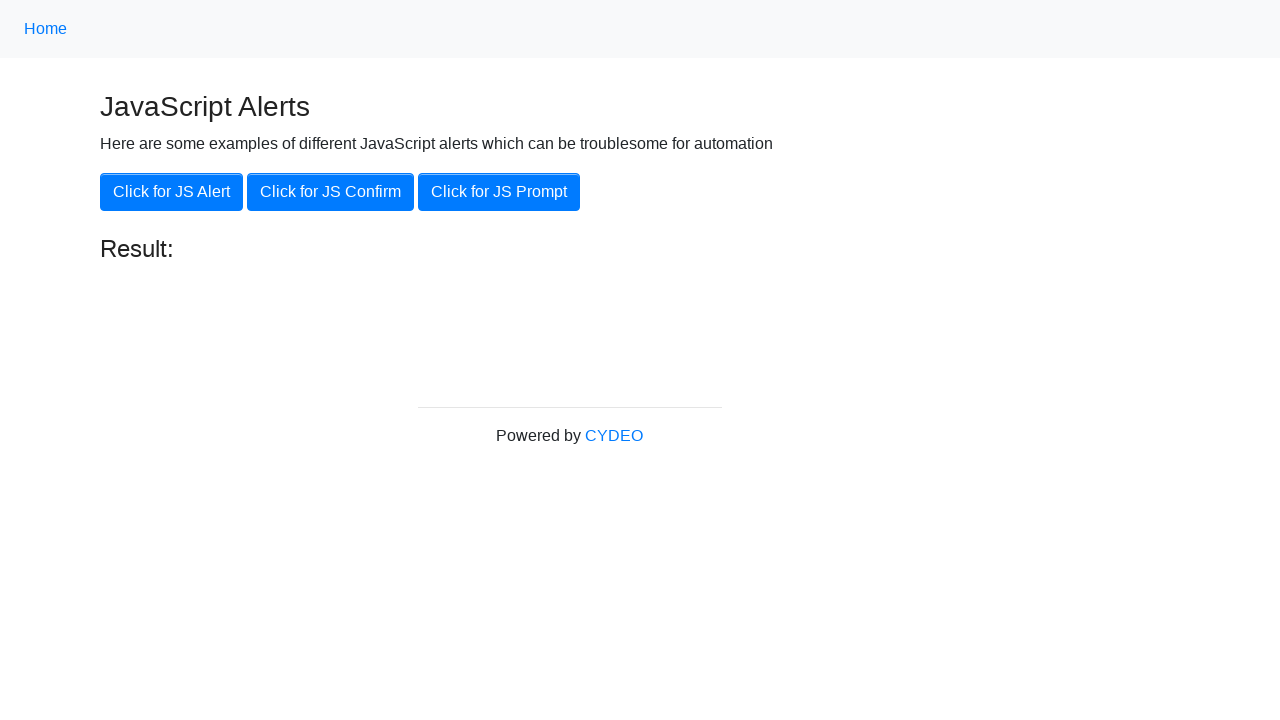

Waited for primary buttons to load
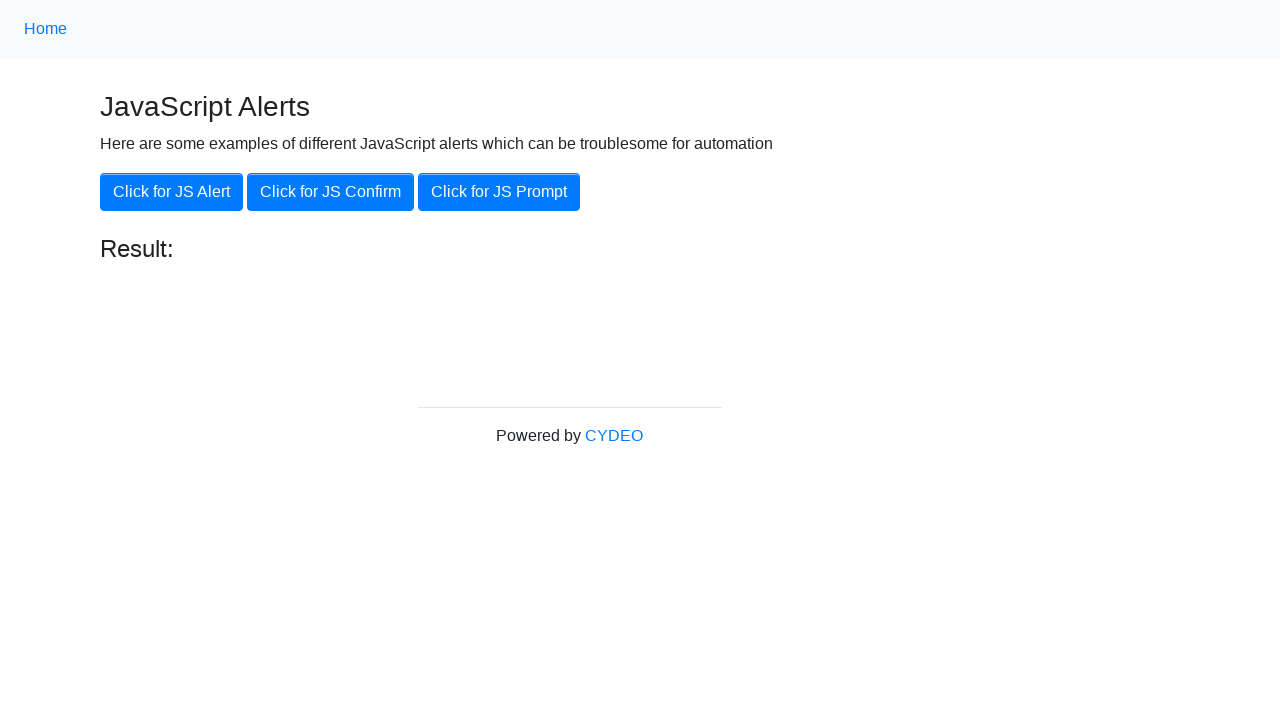

Clicked the third primary button (JS Prompt) at (499, 192) on xpath=//button[contains(@class,'btn-primary')][3]
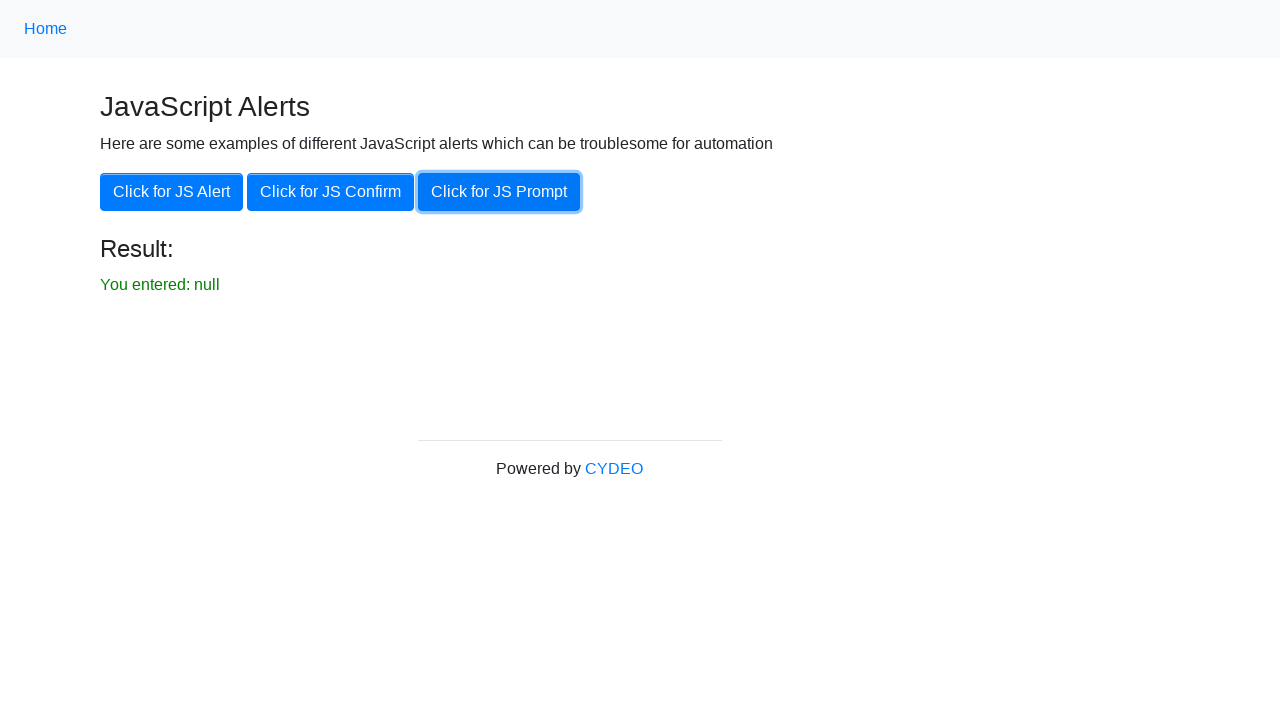

Registered dialog handler to accept prompt with 'hello world'
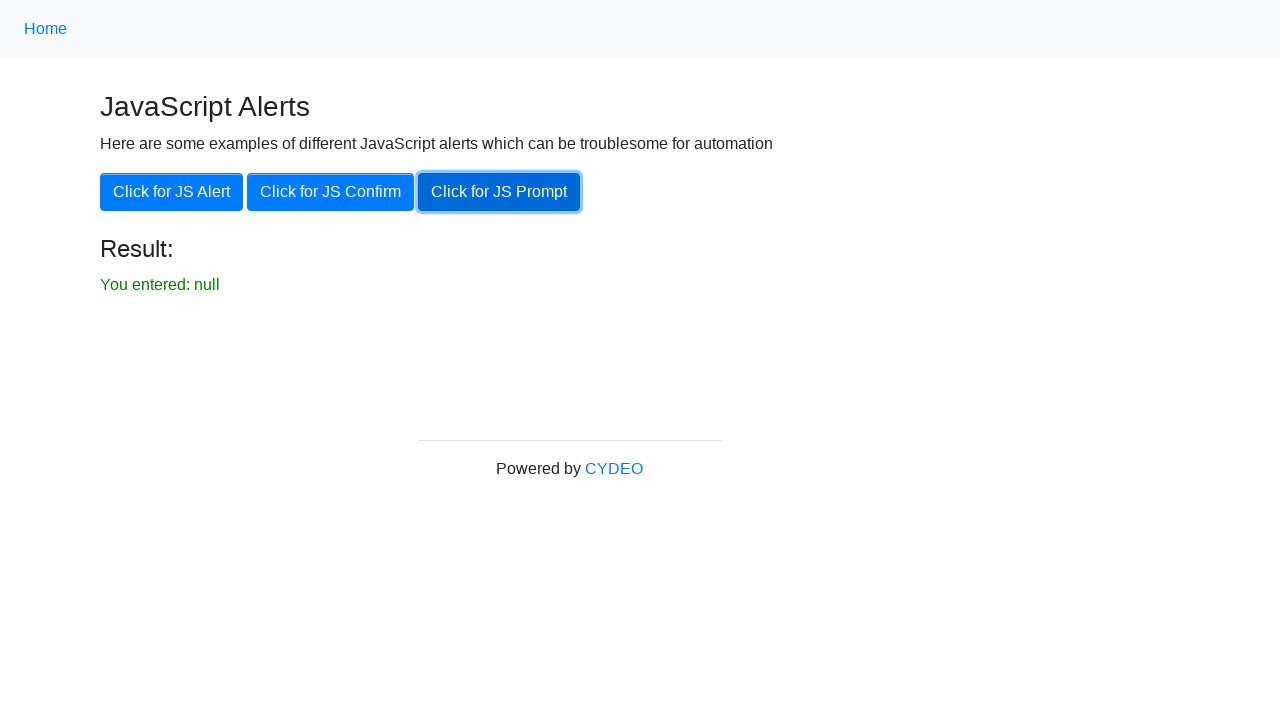

Re-clicked the third primary button to trigger dialog with handler in place at (499, 192) on xpath=//button[contains(@class,'btn-primary')][3]
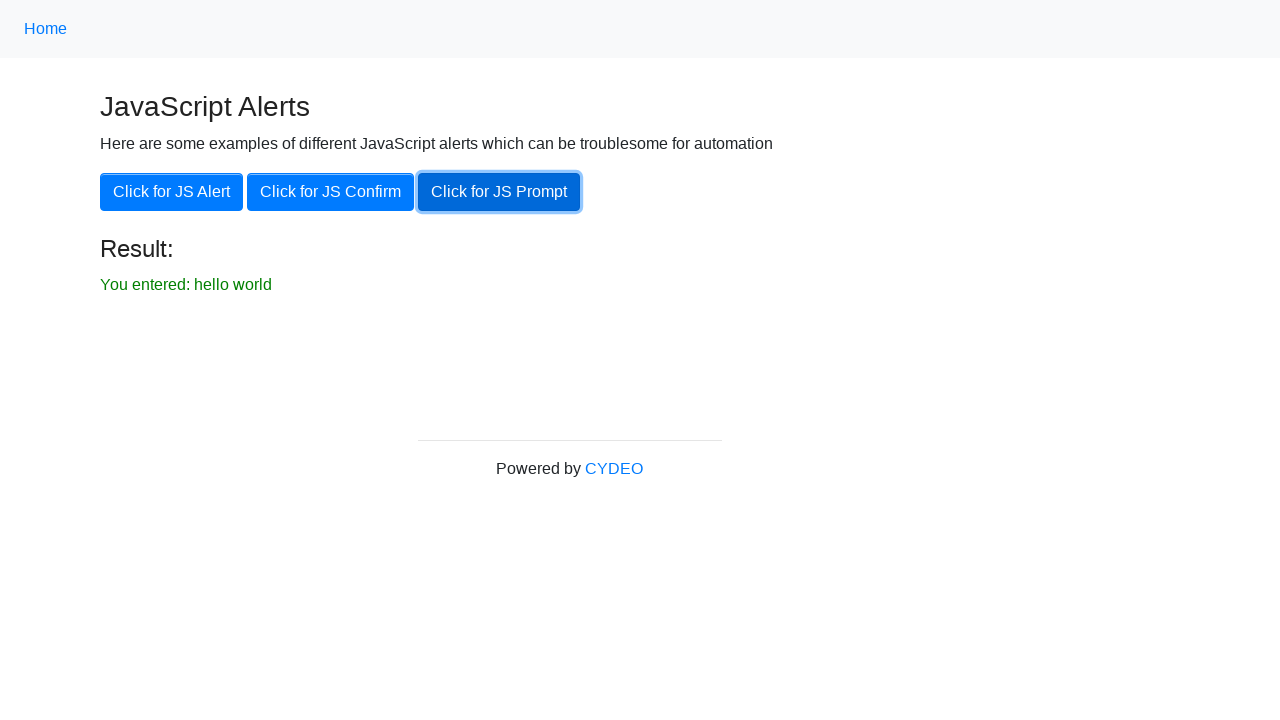

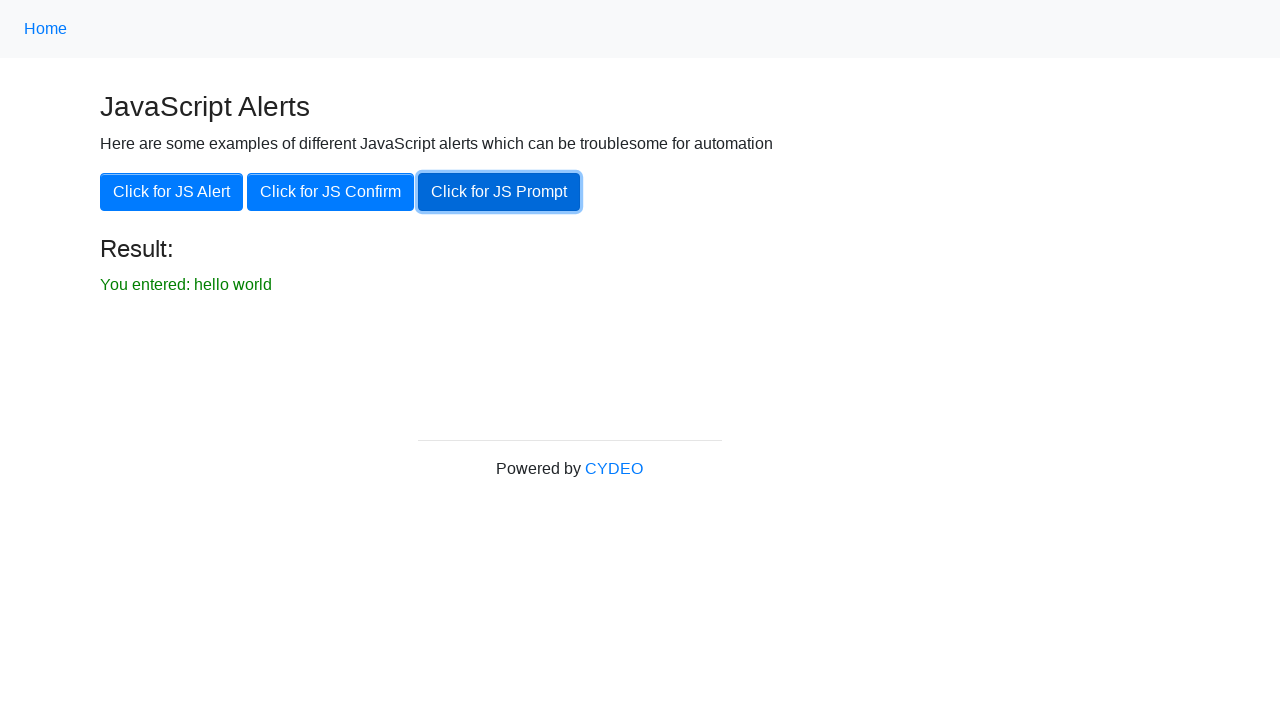